Tests autocomplete suggestion by typing "fr" and selecting France from the dropdown

Starting URL: https://rahulshettyacademy.com/AutomationPractice/

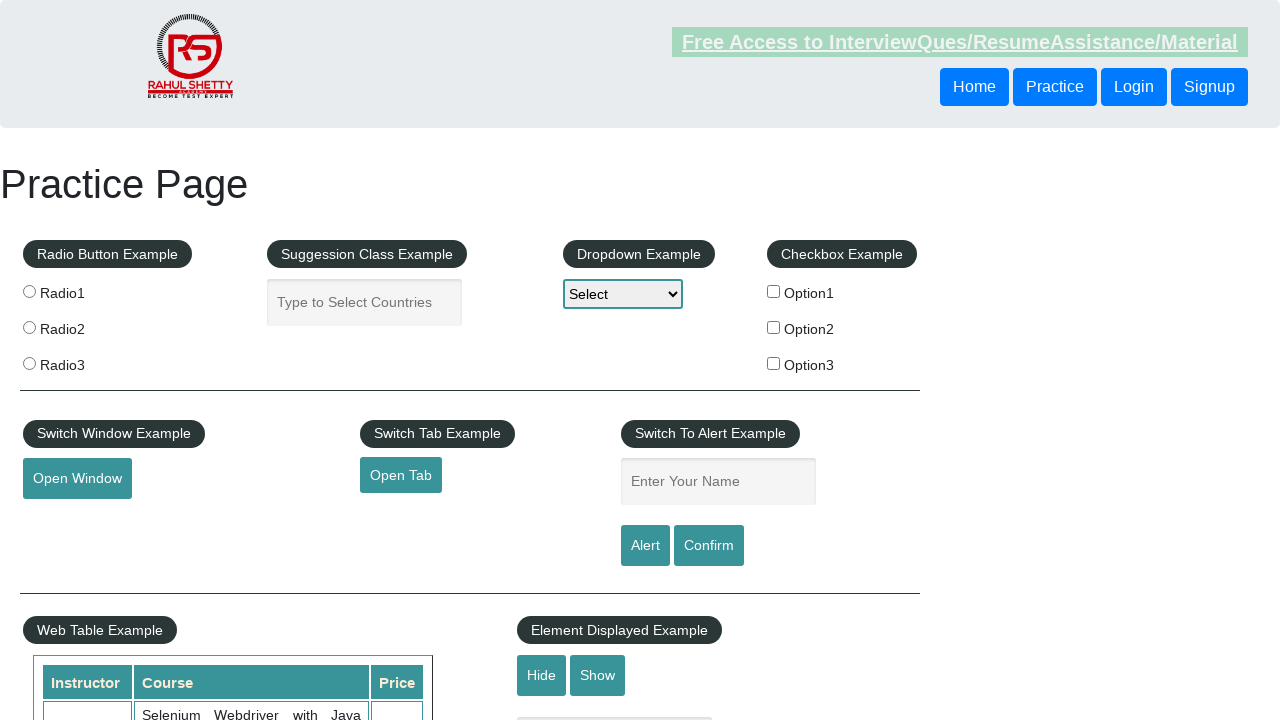

Typed 'fr' in autocomplete field on #autocomplete
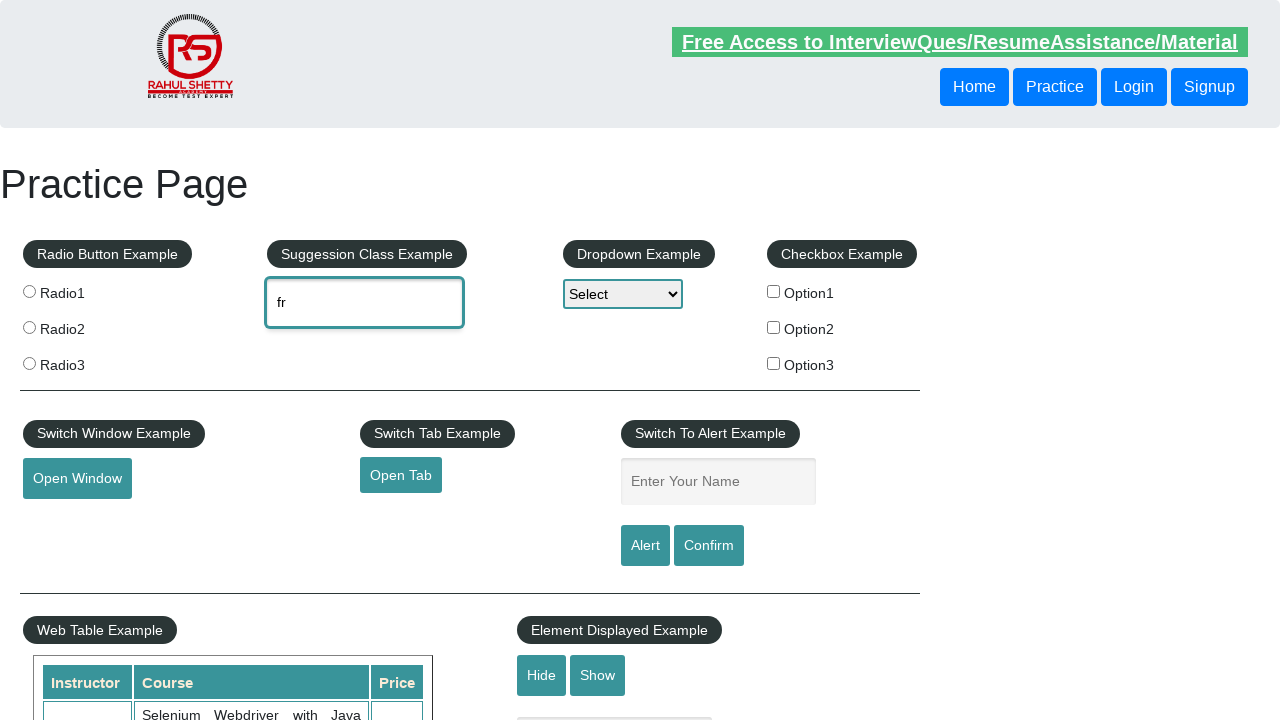

Autocomplete suggestions appeared
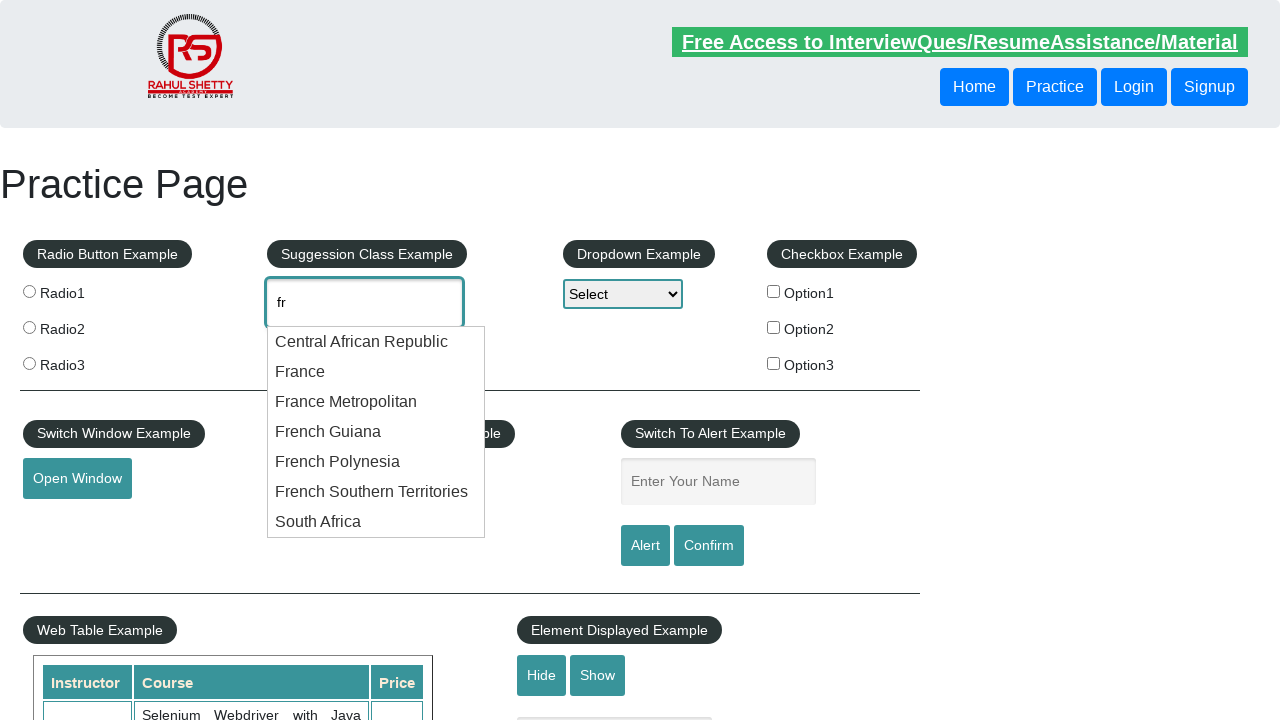

Retrieved list of autocomplete suggestions
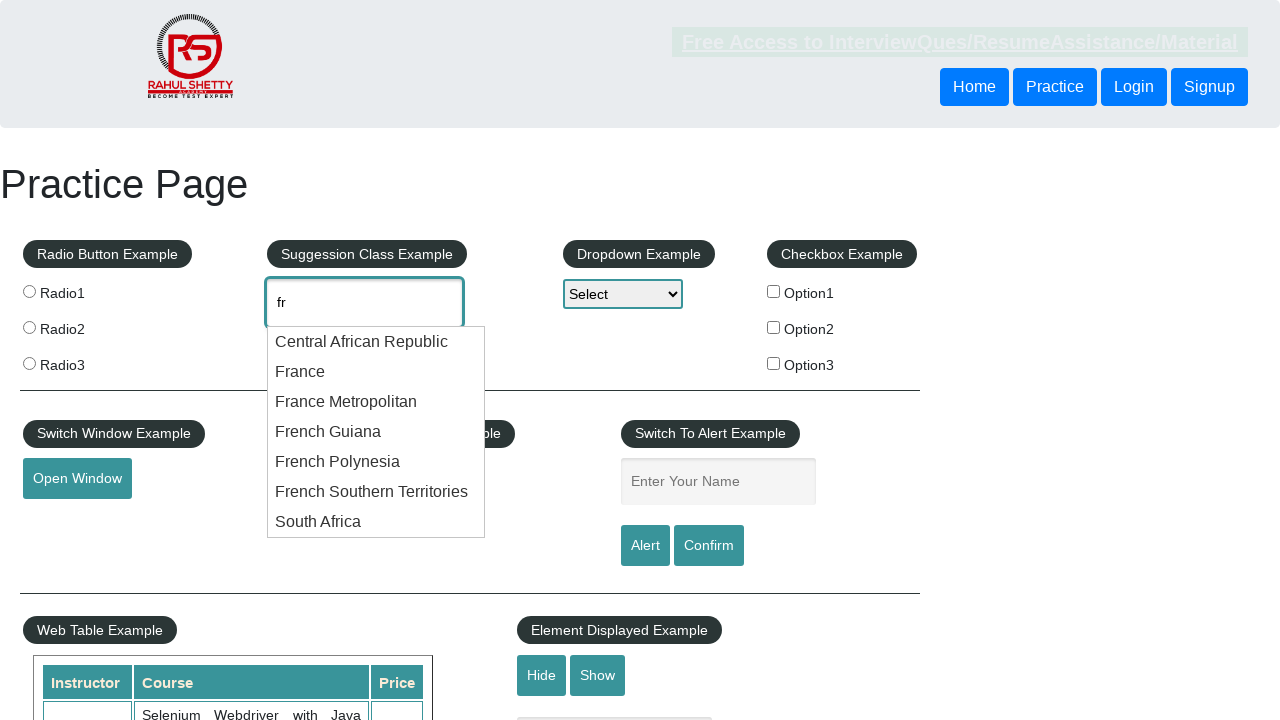

Selected 'France' from dropdown suggestions
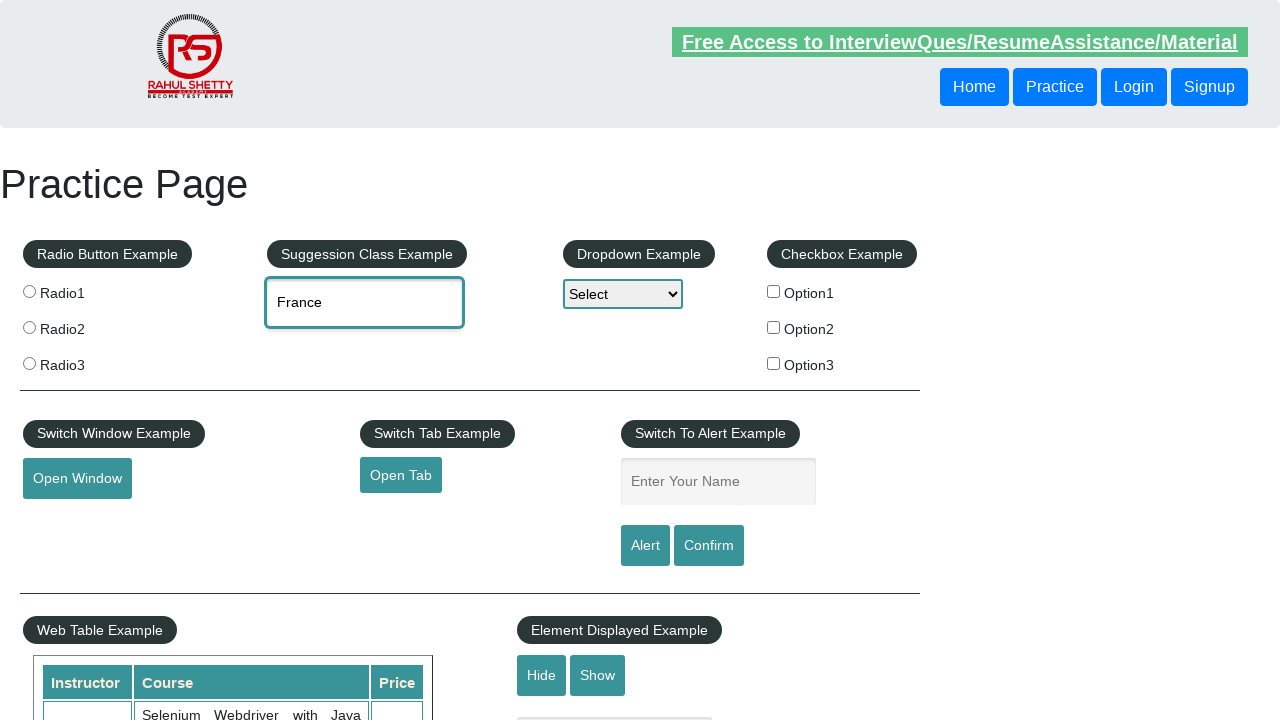

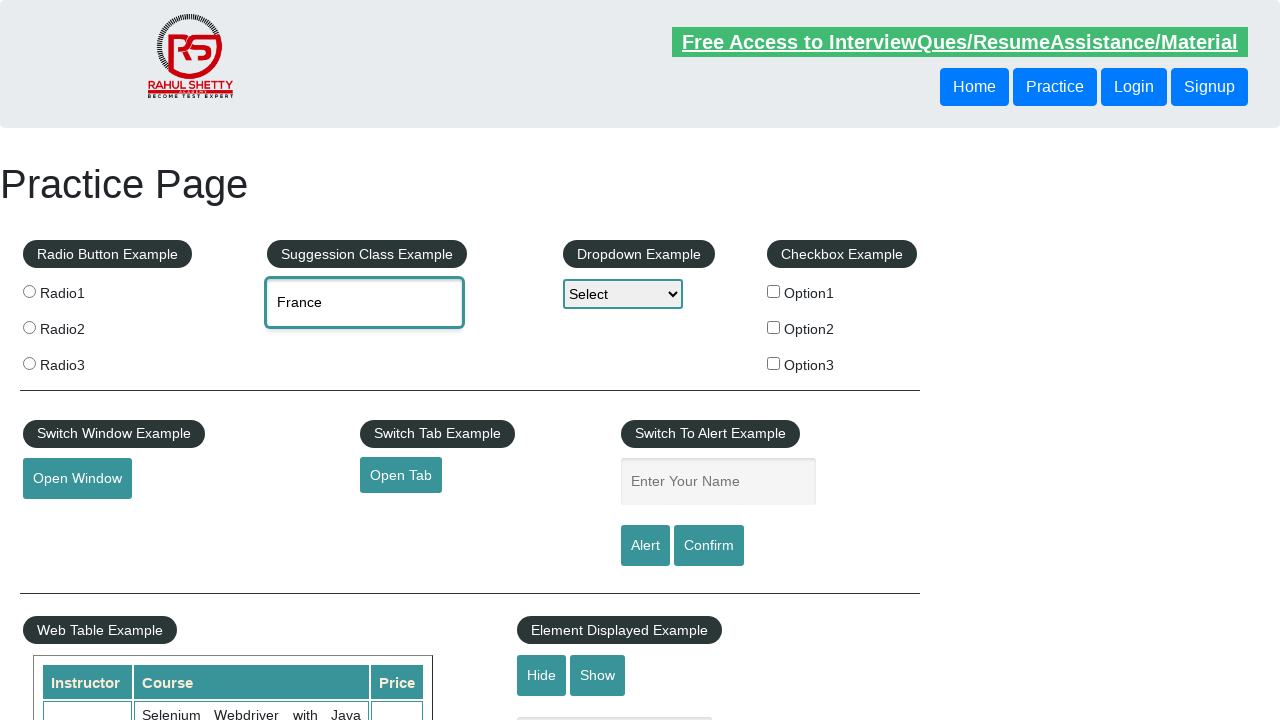